Tests product search functionality by typing a search term, verifying filtered results count, and adding a specific product (Cashews) to cart

Starting URL: https://rahulshettyacademy.com/seleniumPractise/#/

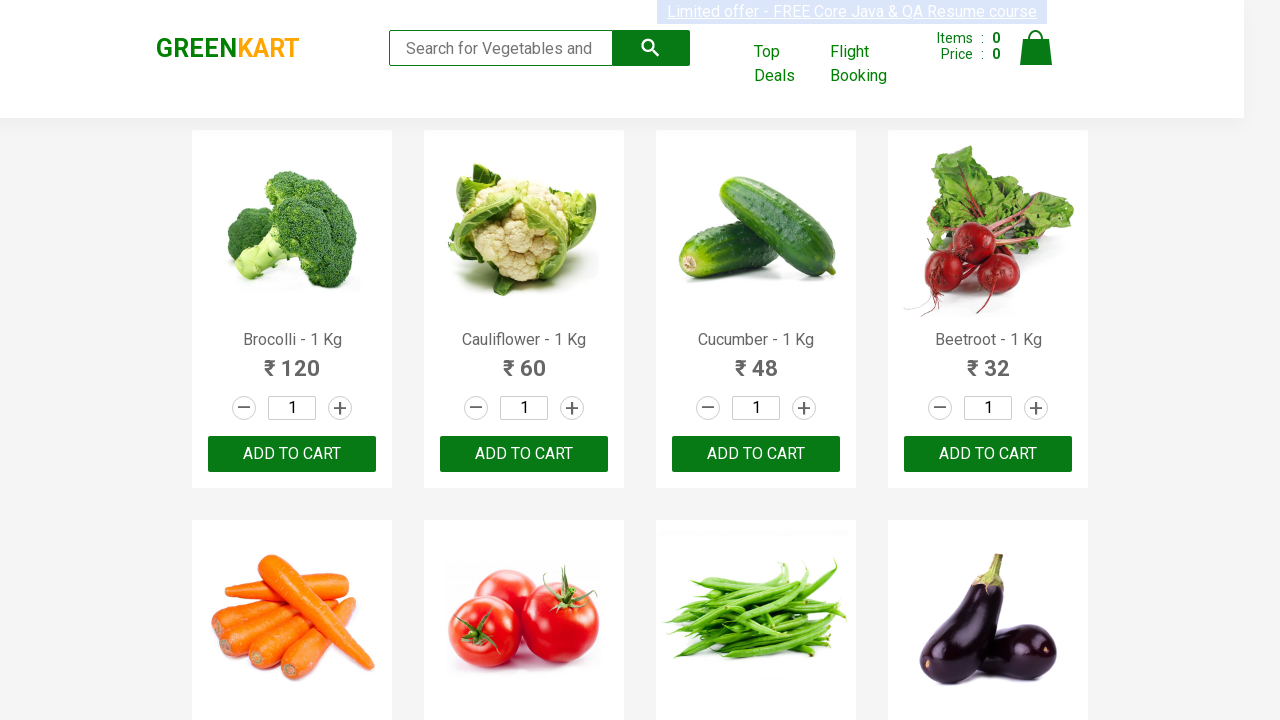

Typed 'ca' in search box on .search-keyword
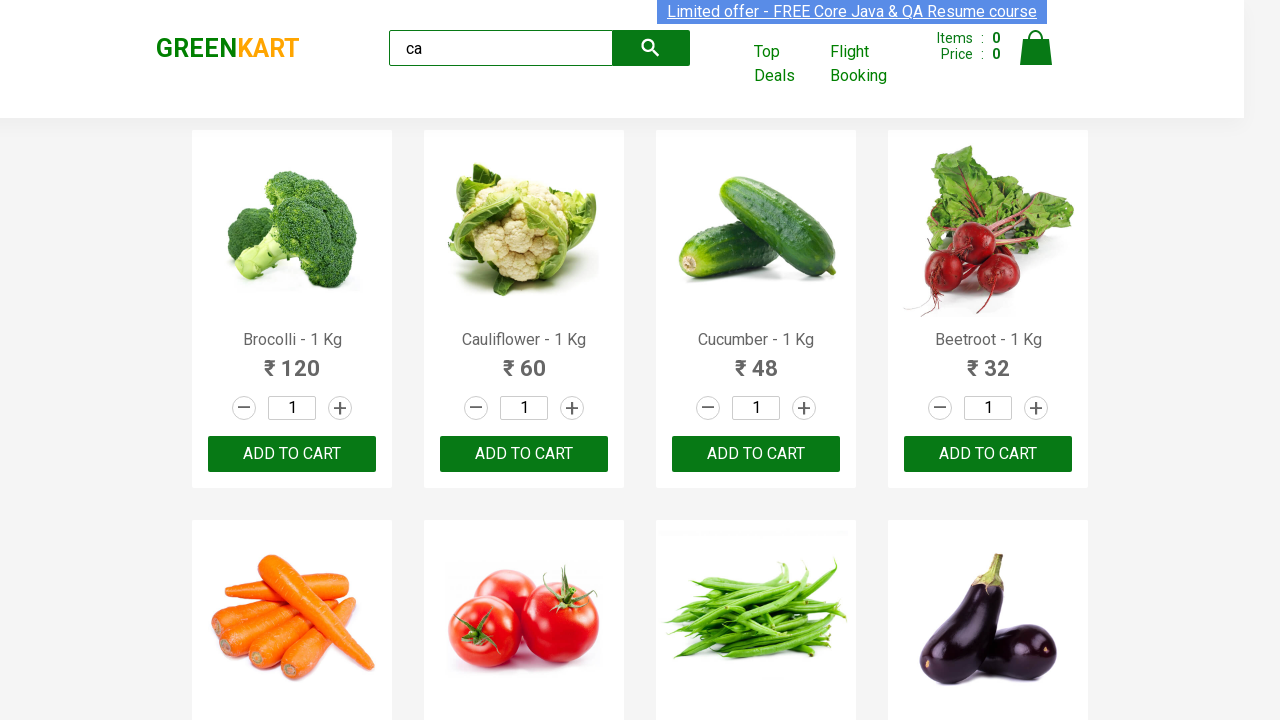

Waited 4 seconds for search results to filter
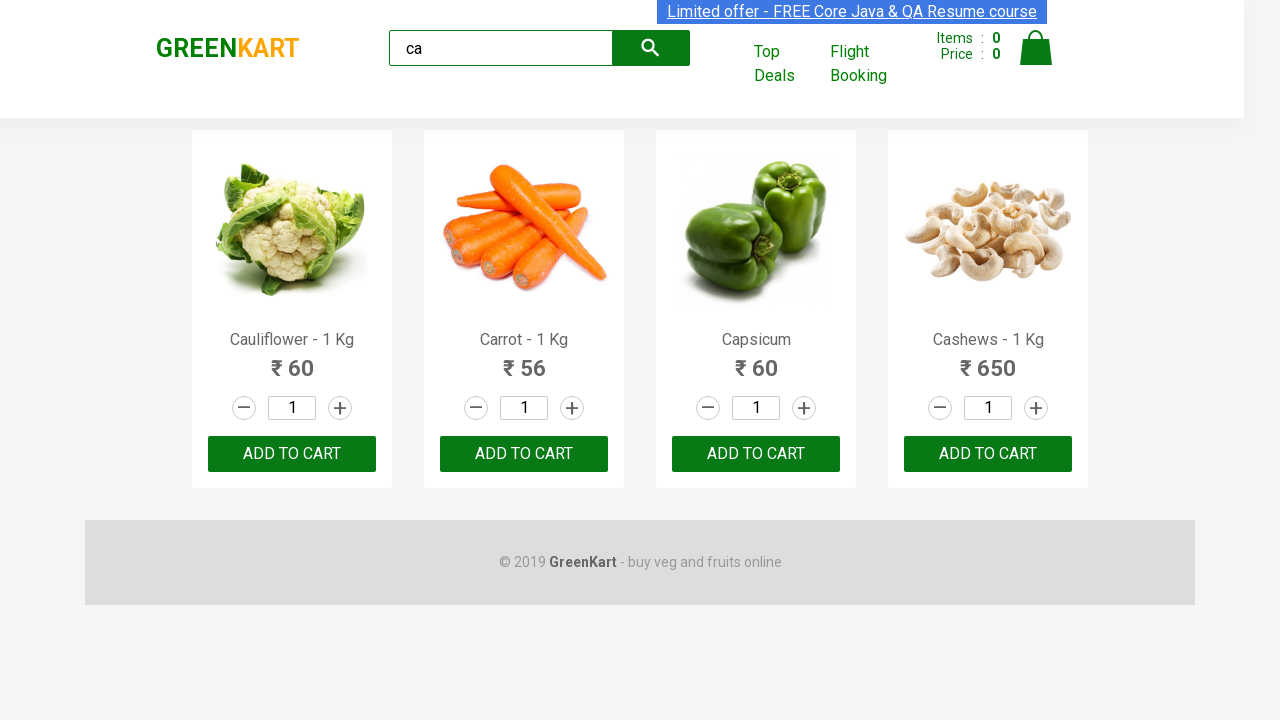

Verified 4 visible products are displayed after search
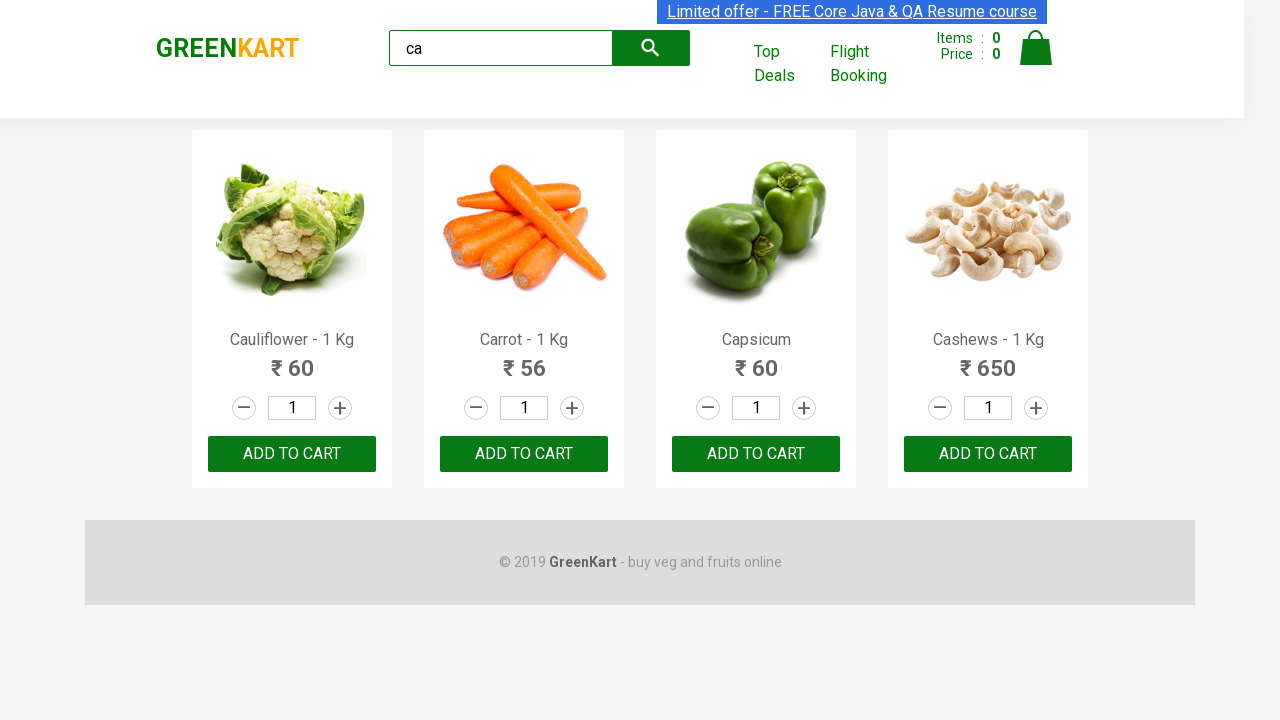

Located 4 total products
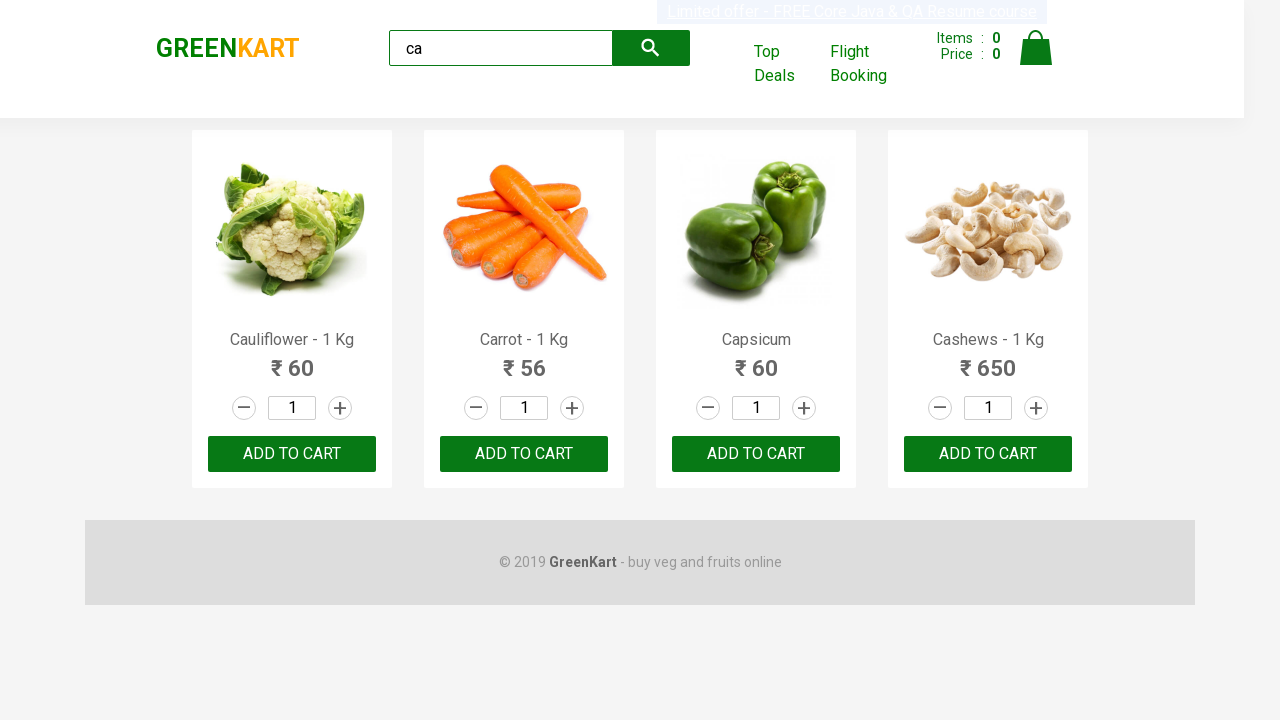

Found and clicked ADD TO CART button for Cashews - 1 Kg at (988, 454) on .products .product >> nth=3 >> button
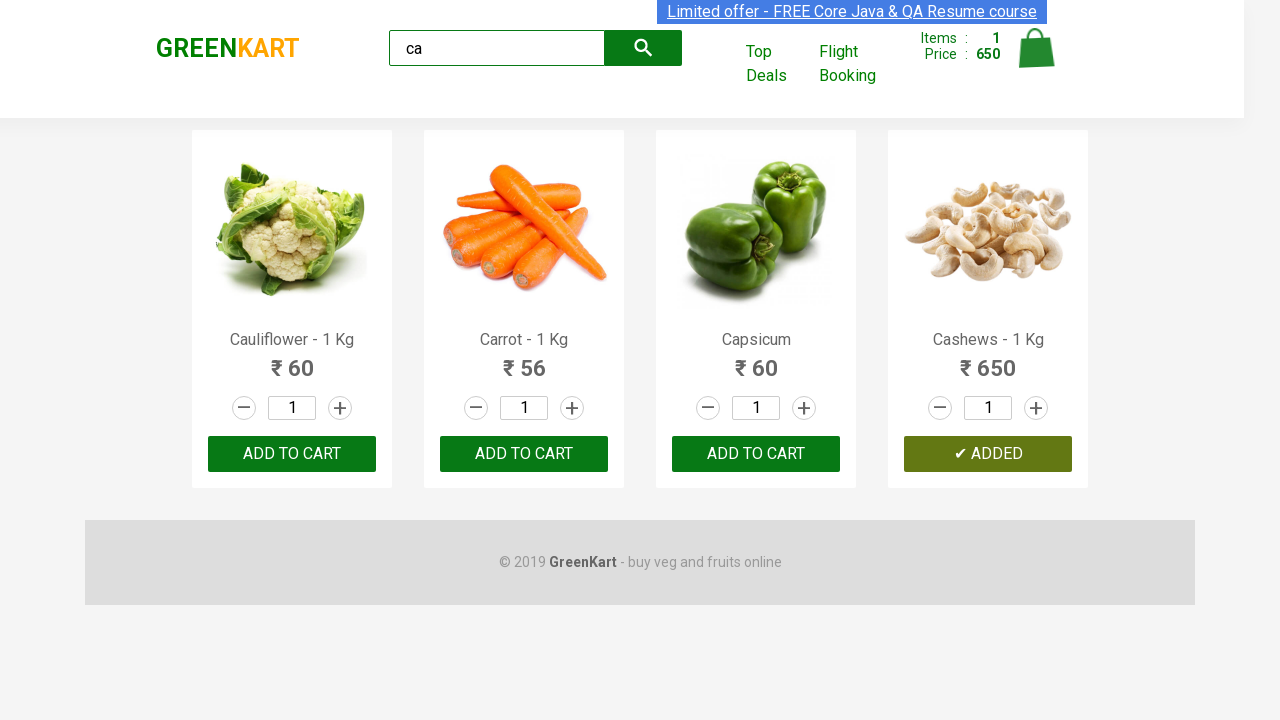

Retrieved brand logo text for verification: GREENKART
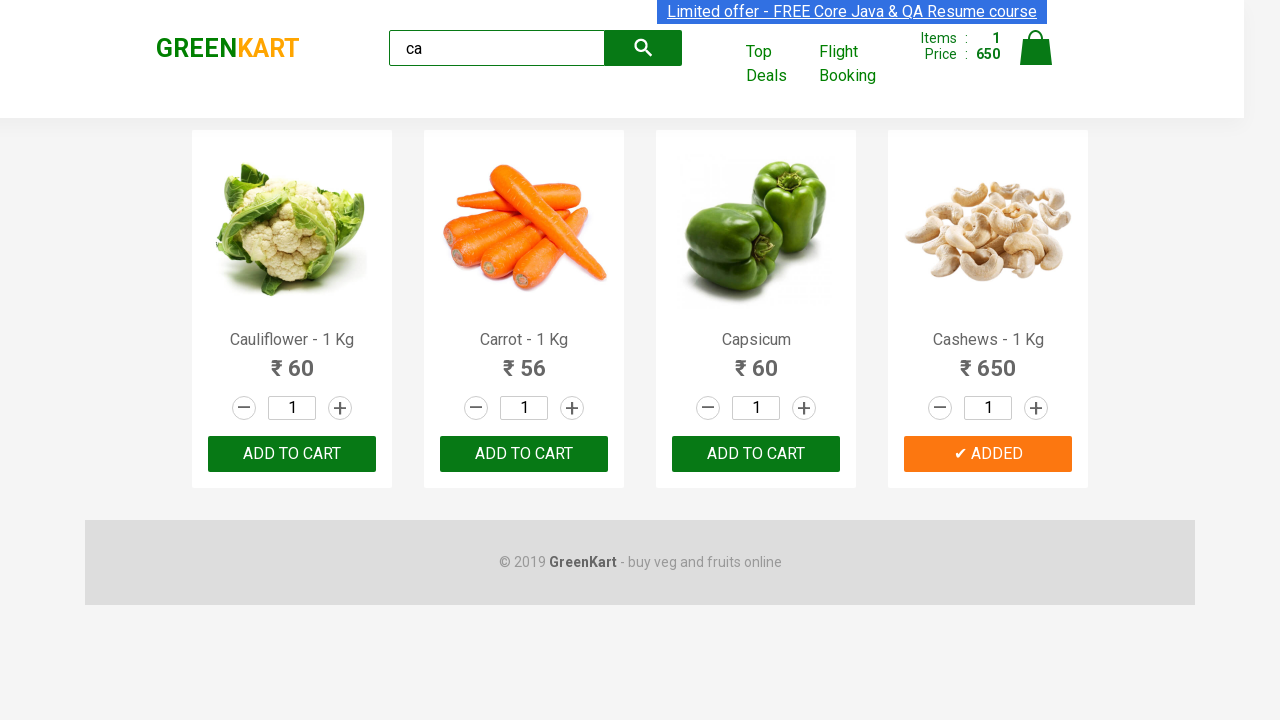

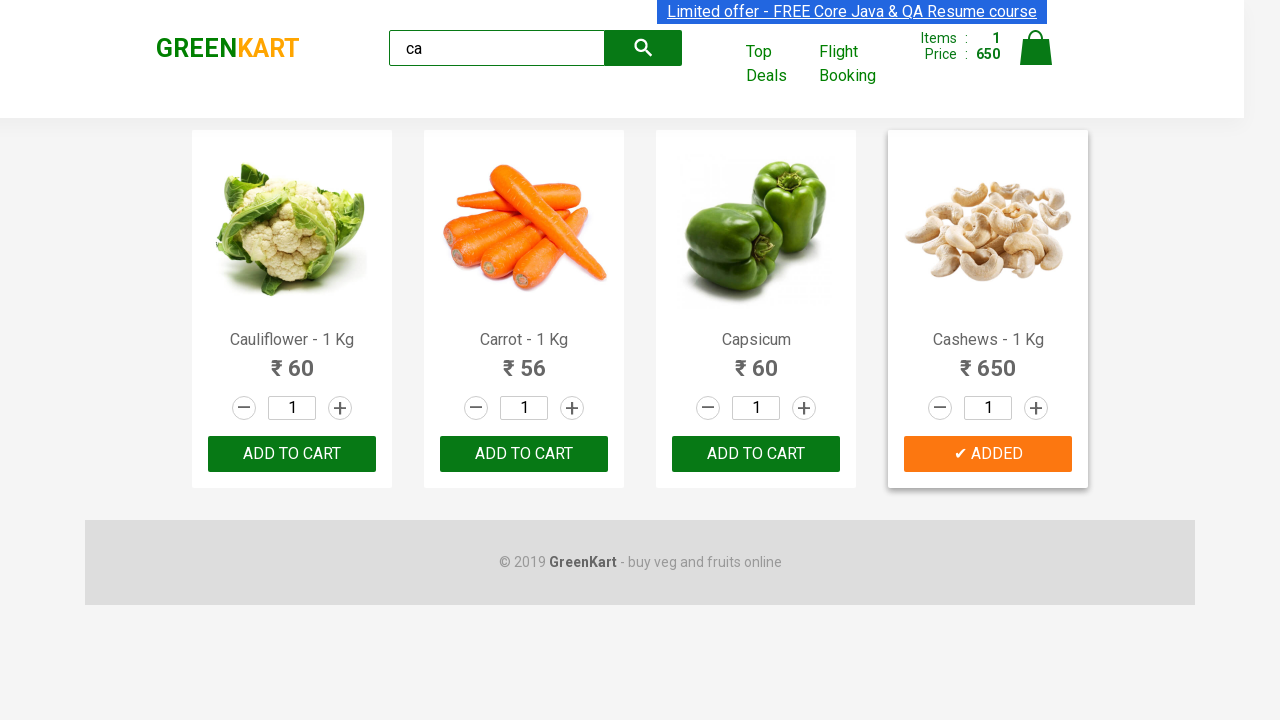